Tests iframe interaction on W3Schools tryit editor by switching to iframe and clicking the submit button within the form example

Starting URL: http://www.w3schools.com/html/tryit.asp?filename=tryhtml_form_submit

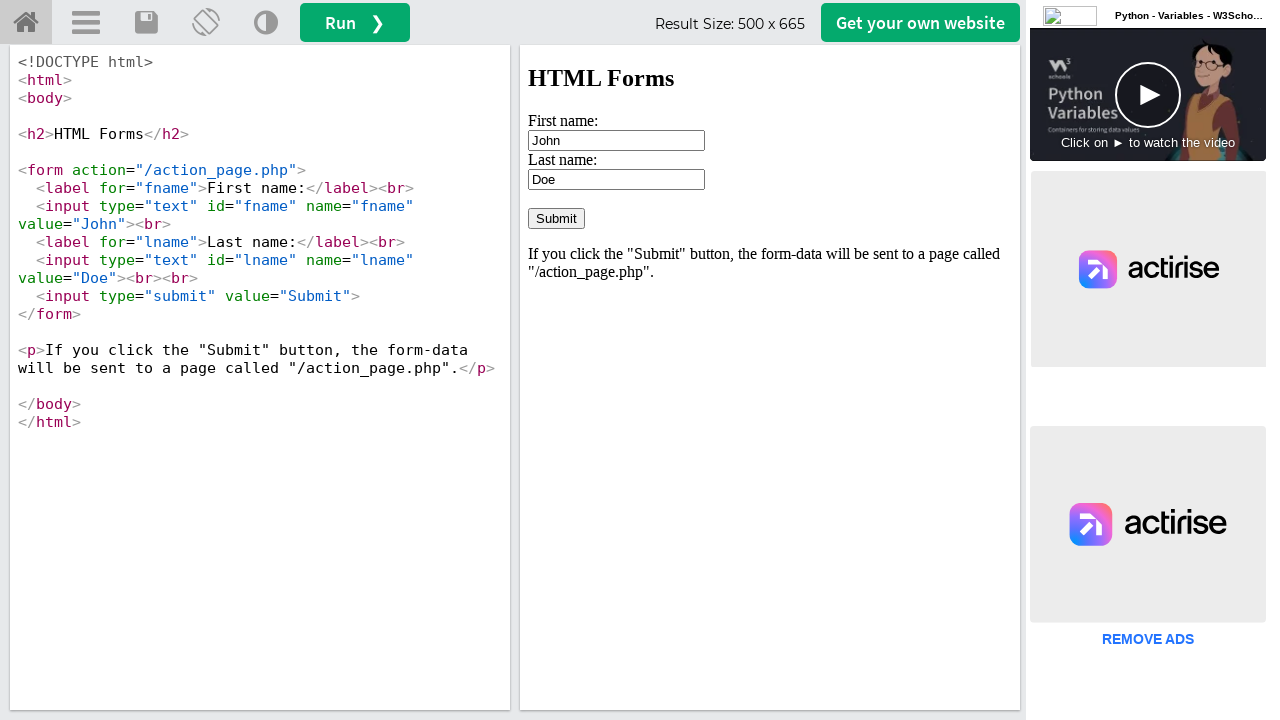

Retrieved all iframe elements from the page
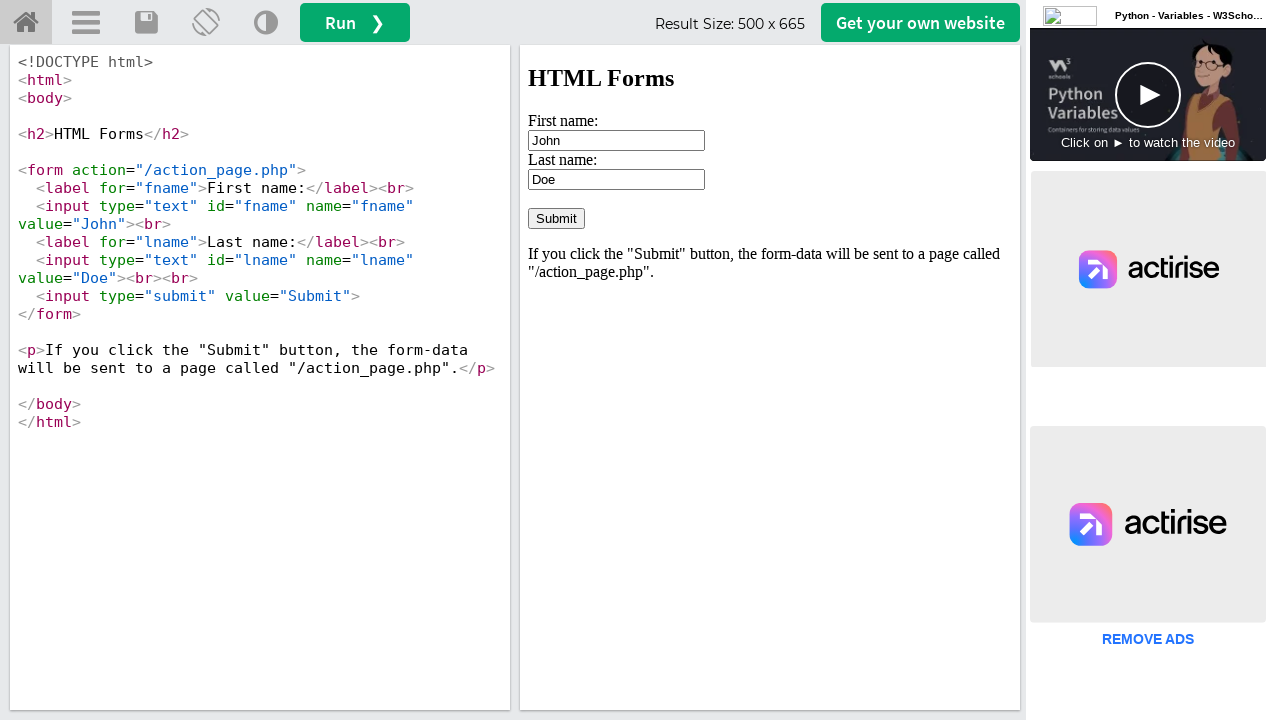

Printed total frame count: 6
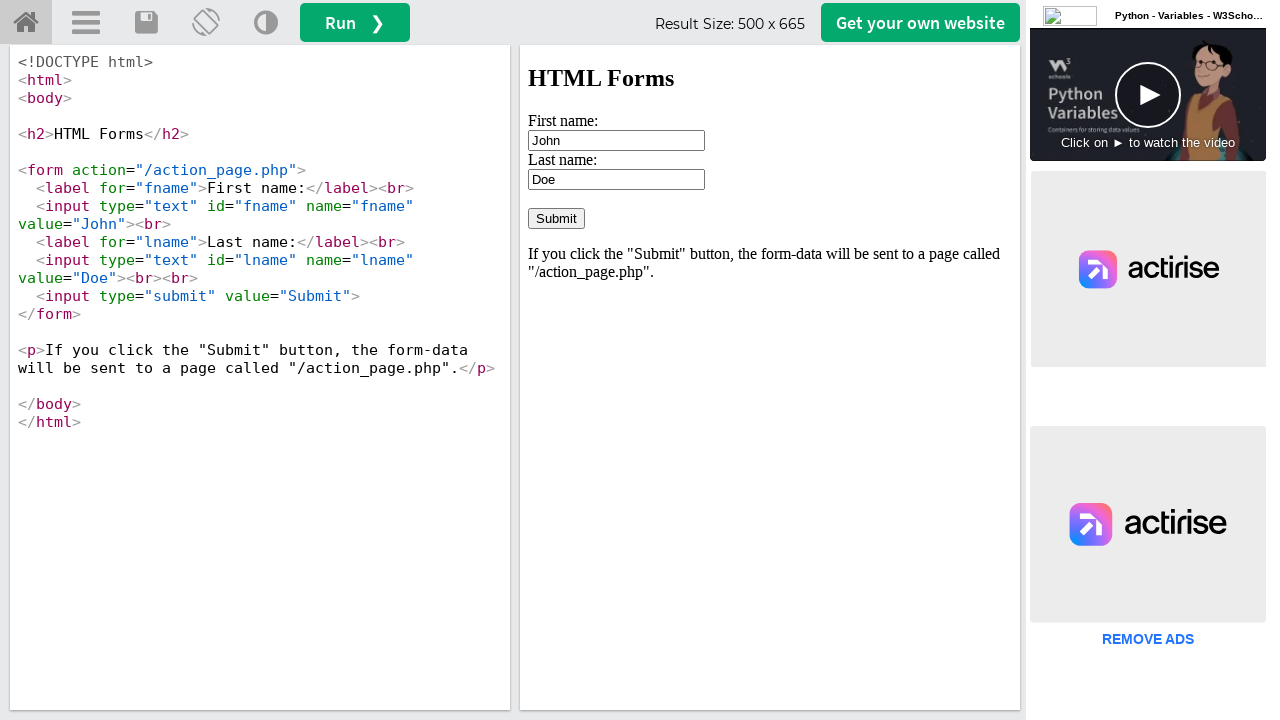

Retrieved id attribute from iframe: iframeResult
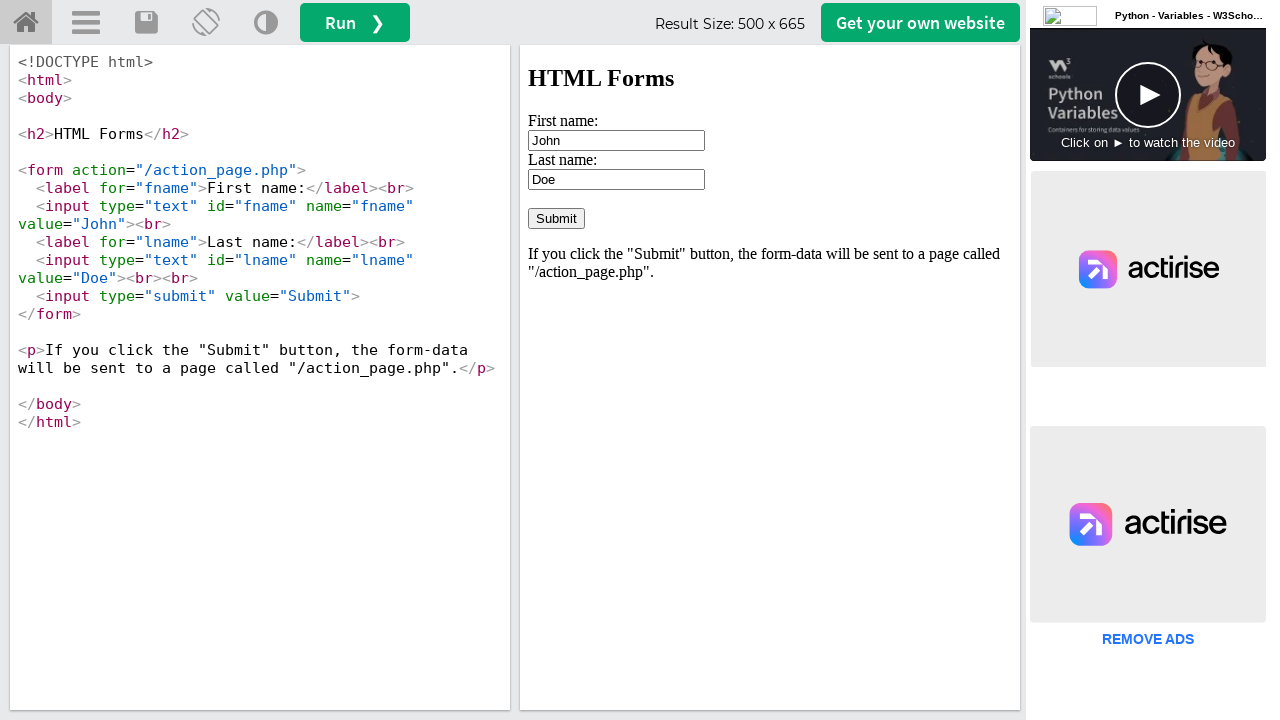

Printed iframe id: iframeResult
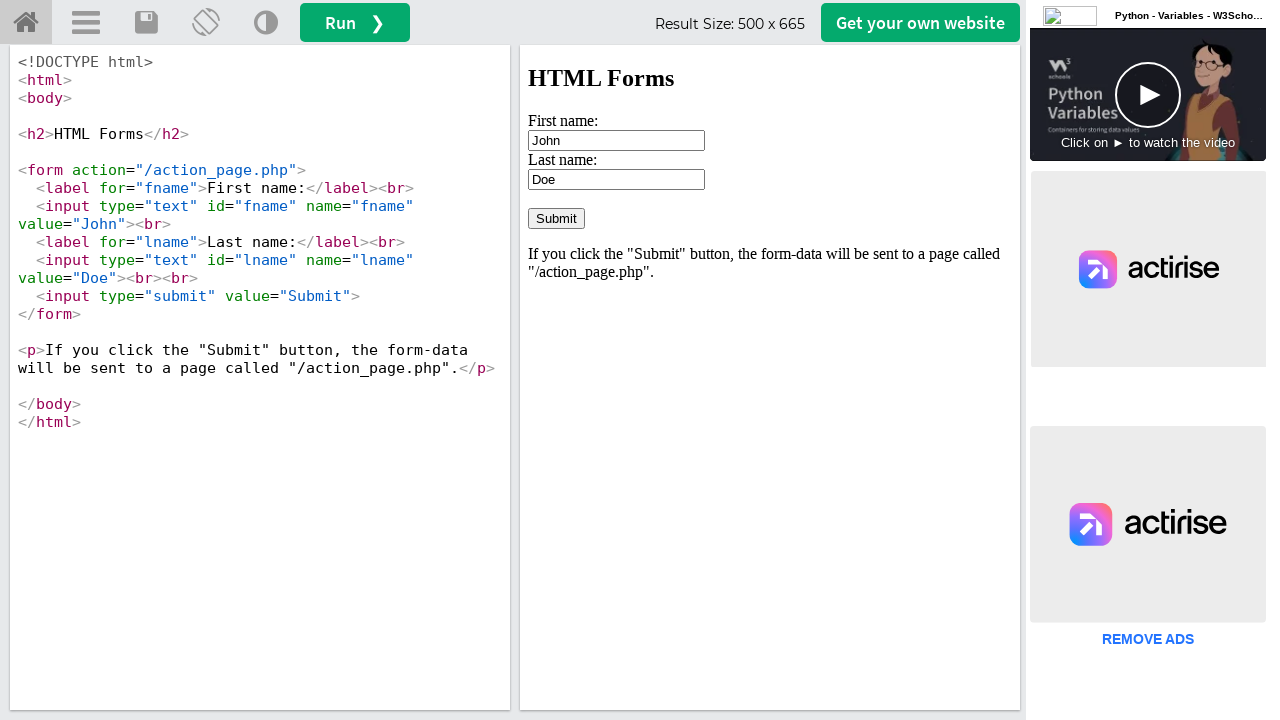

Retrieved id attribute from iframe: None
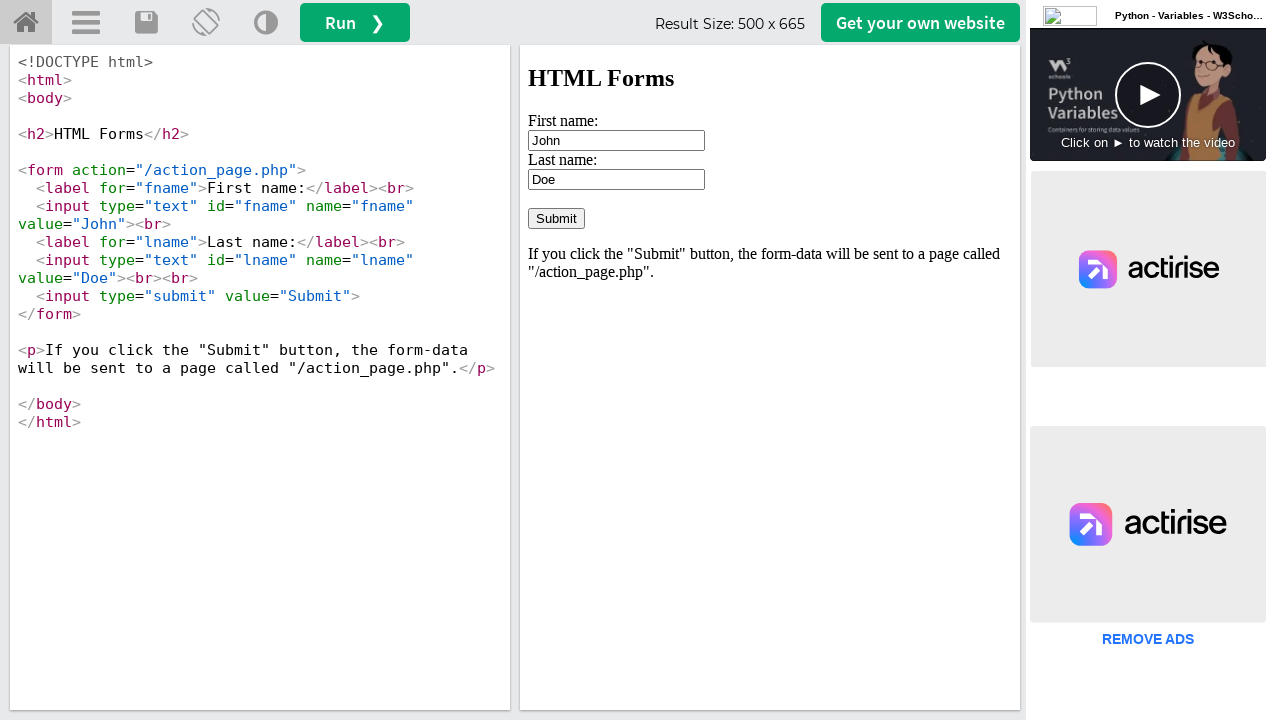

Retrieved id attribute from iframe: None
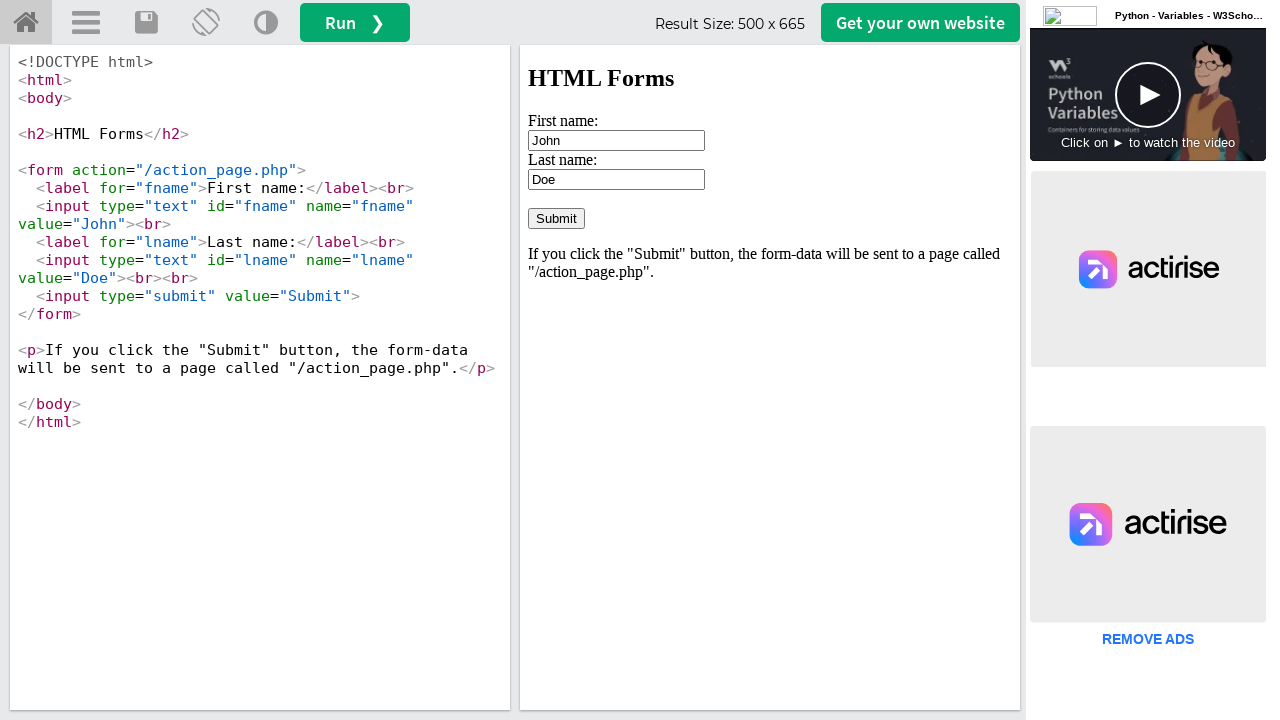

Retrieved id attribute from iframe: None
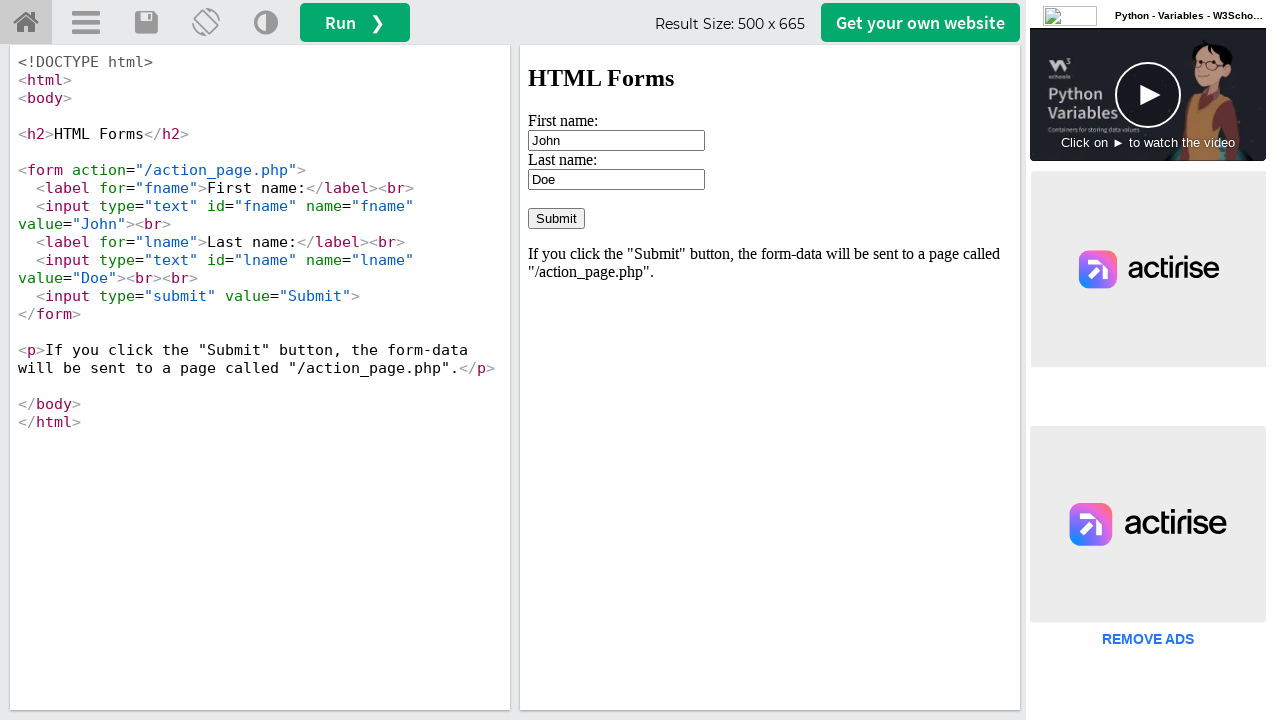

Retrieved id attribute from iframe: None
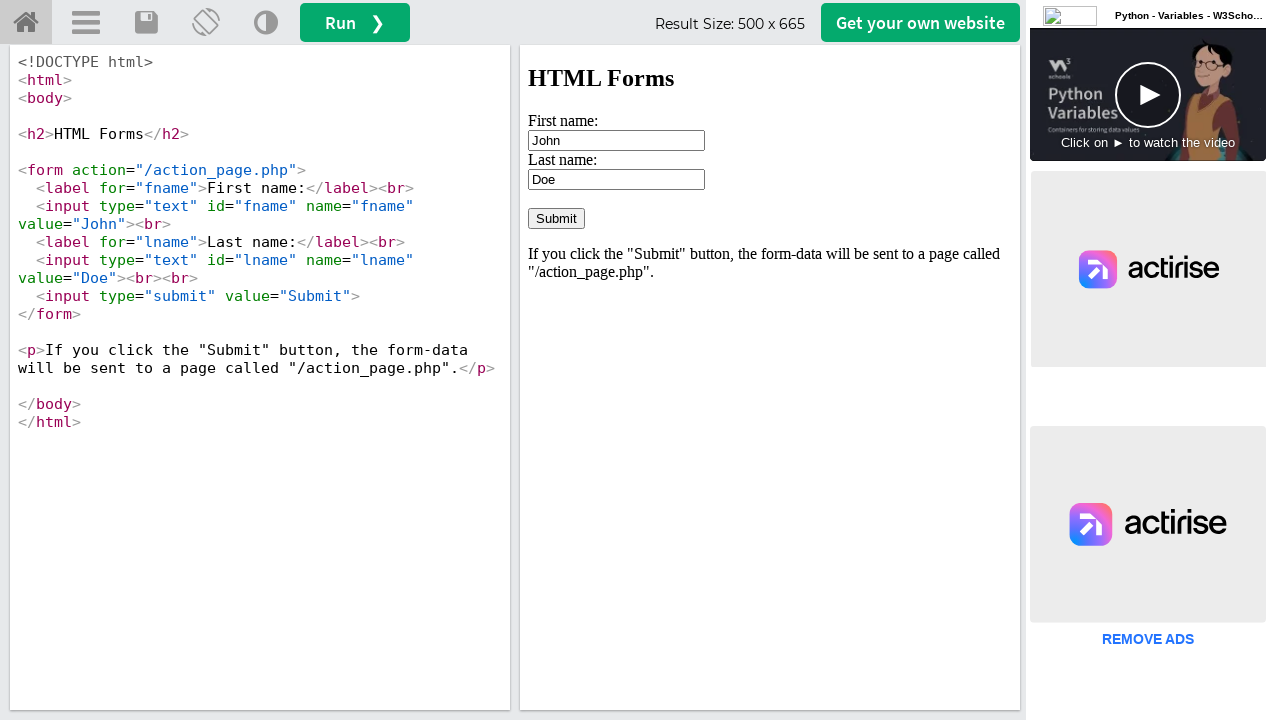

Retrieved id attribute from iframe: 1cd7d445145a96
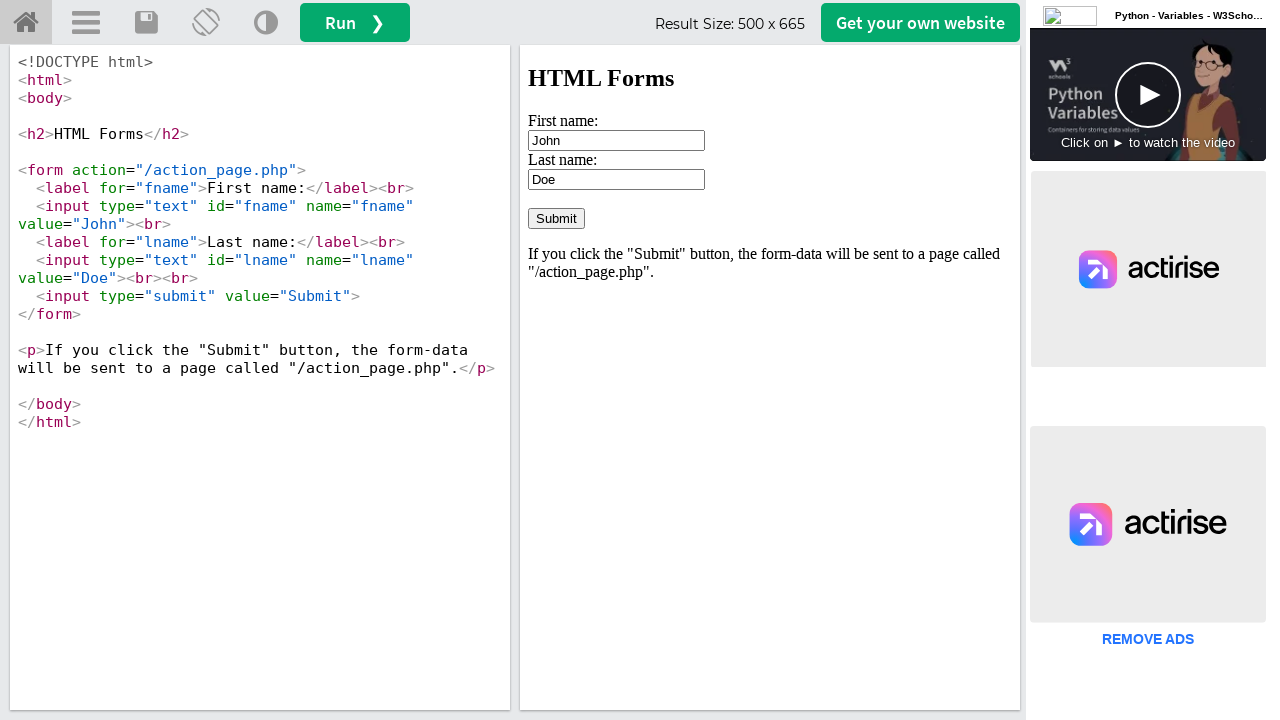

Printed iframe id: 1cd7d445145a96
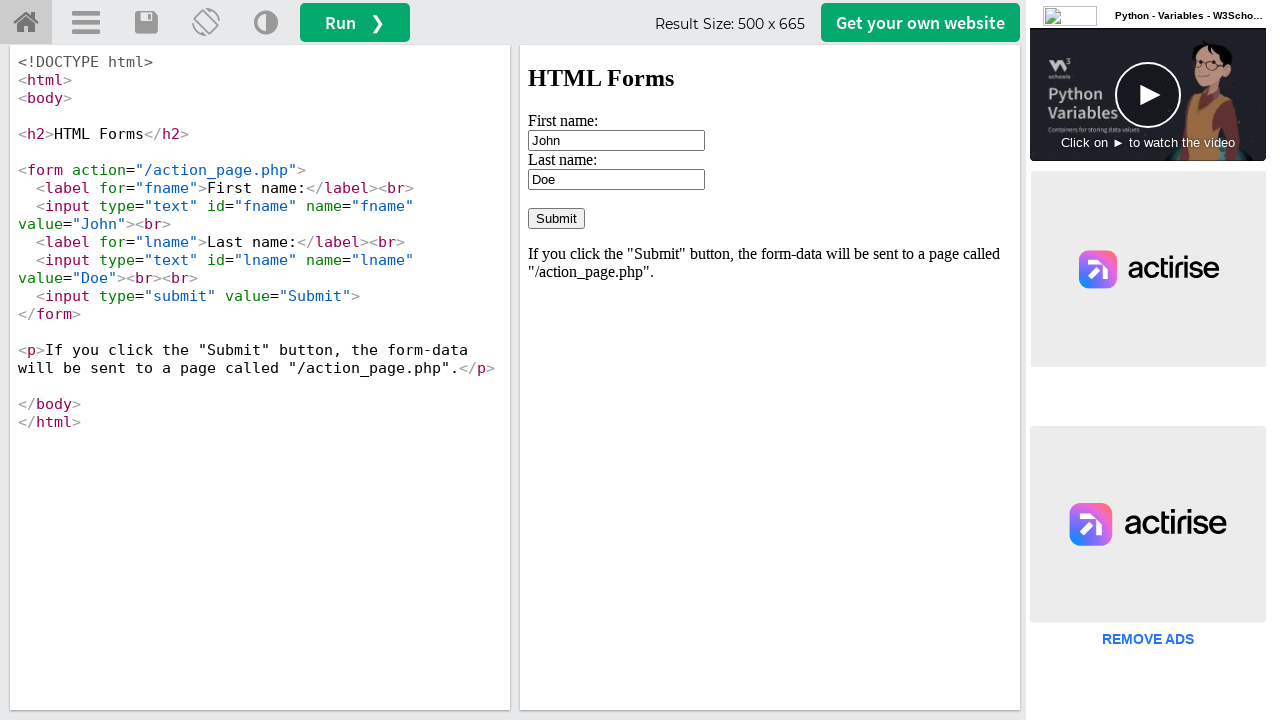

Located iframe with id 'iframeResult'
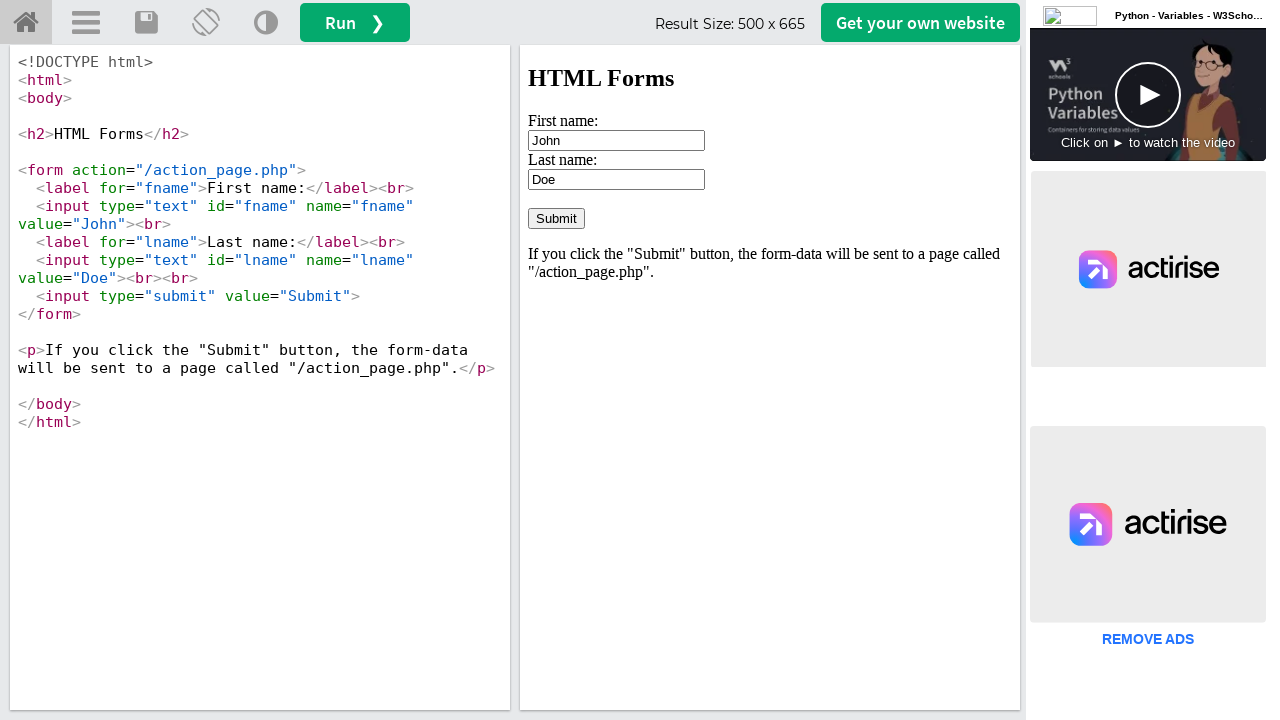

Clicked submit button within the iframe form at (556, 218) on #iframeResult >> internal:control=enter-frame >> input[type='submit']
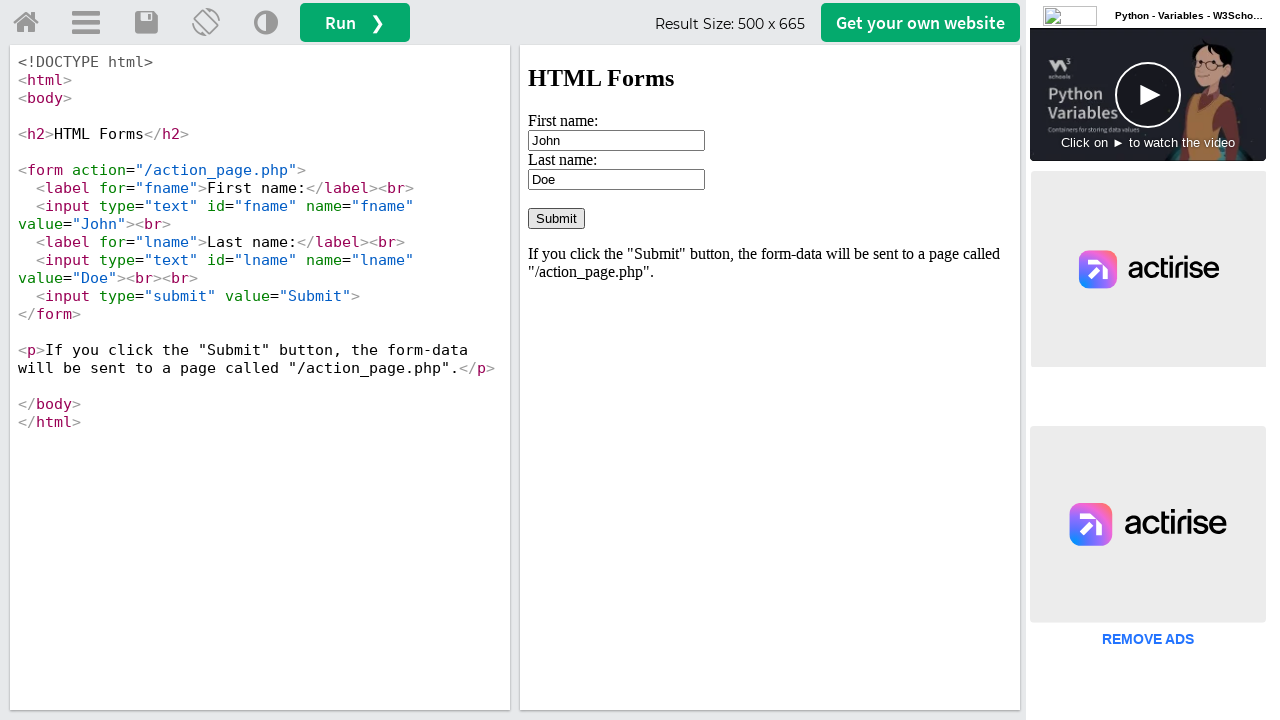

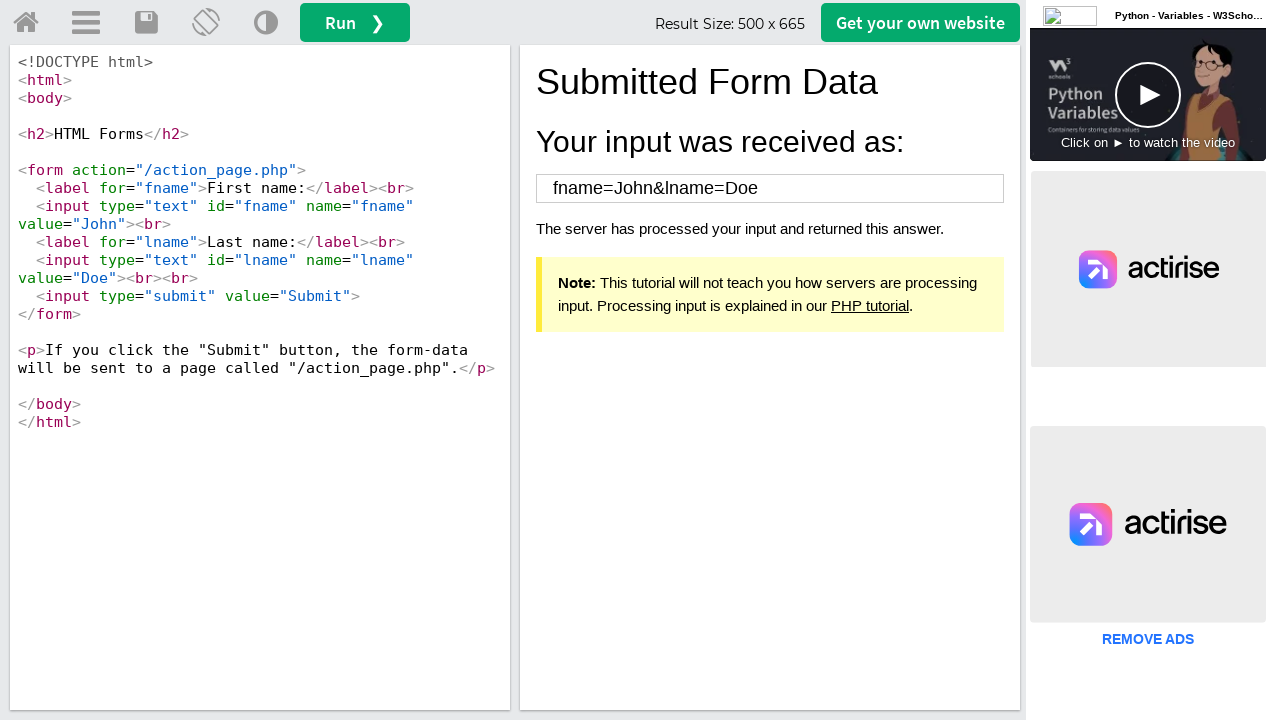